Tests element visibility (isDisplayed) on a basic form page by checking if email textbox, radio button, textarea, and hidden elements are displayed, then interacts with visible elements.

Starting URL: https://automationfc.github.io/basic-form/index.html

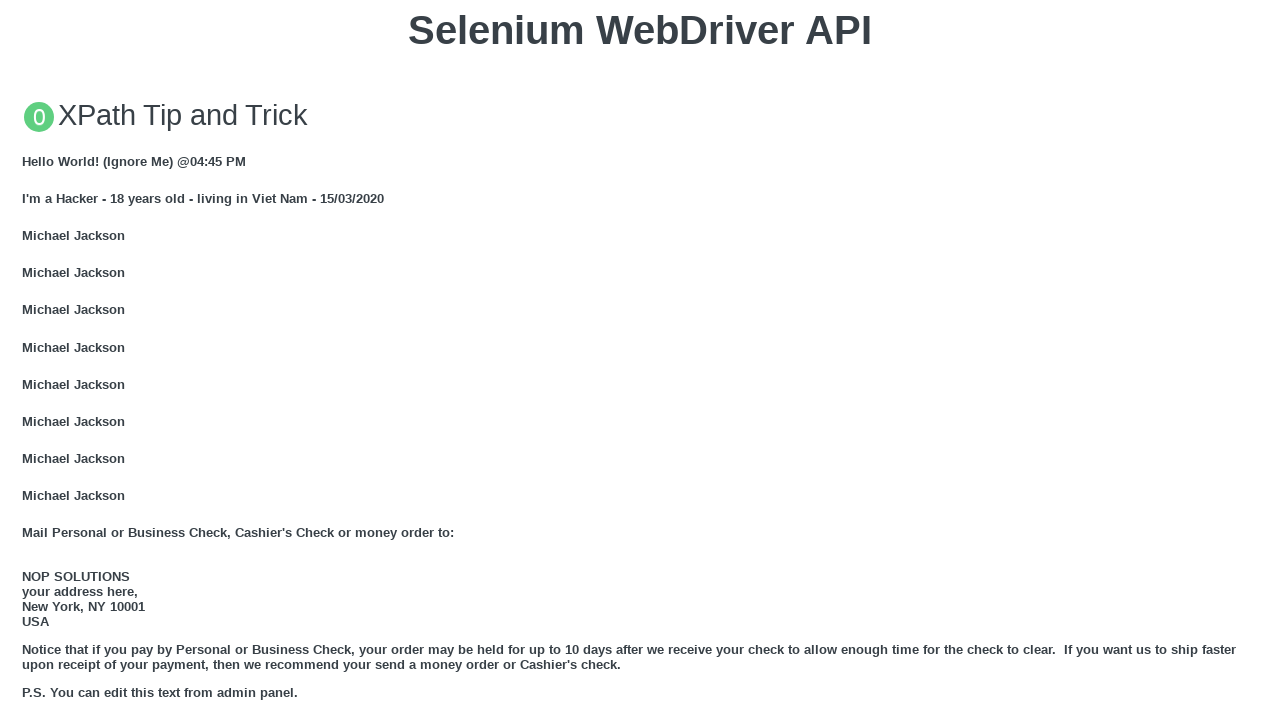

Email textbox is visible and filled with 'Automail@Testing' on #mail
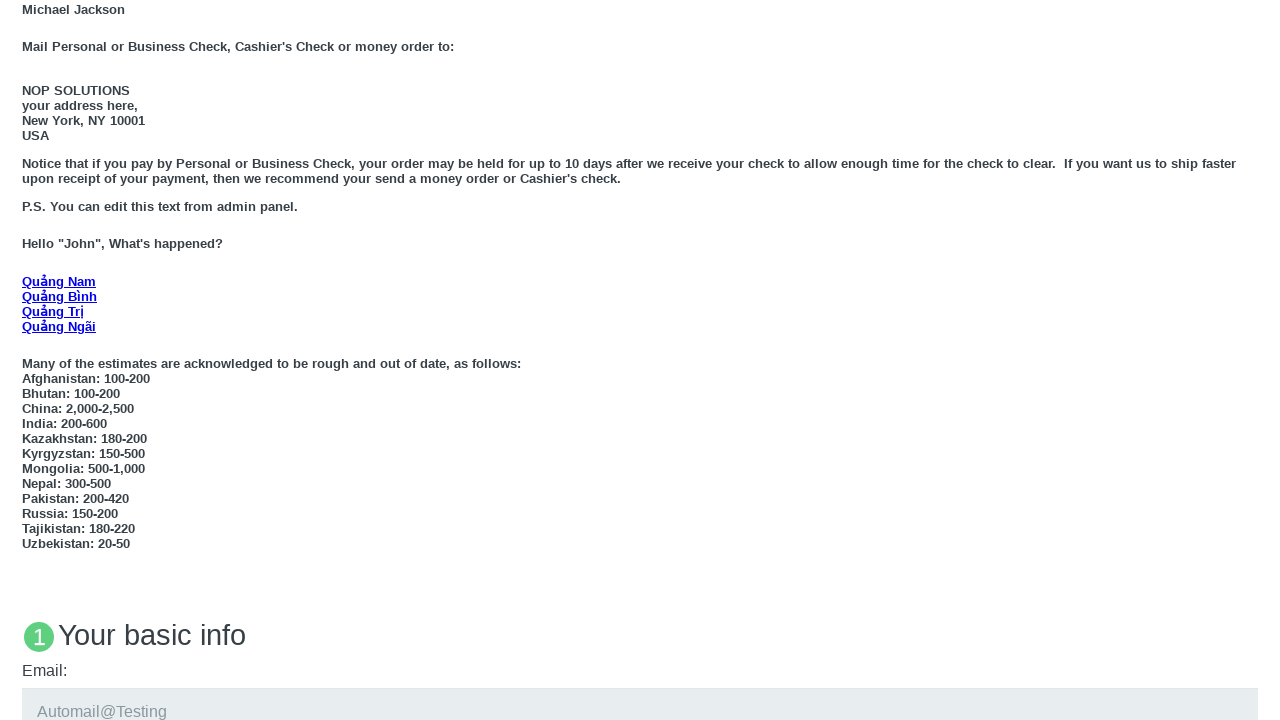

Under 18 radio button is visible and clicked at (28, 360) on #under_18
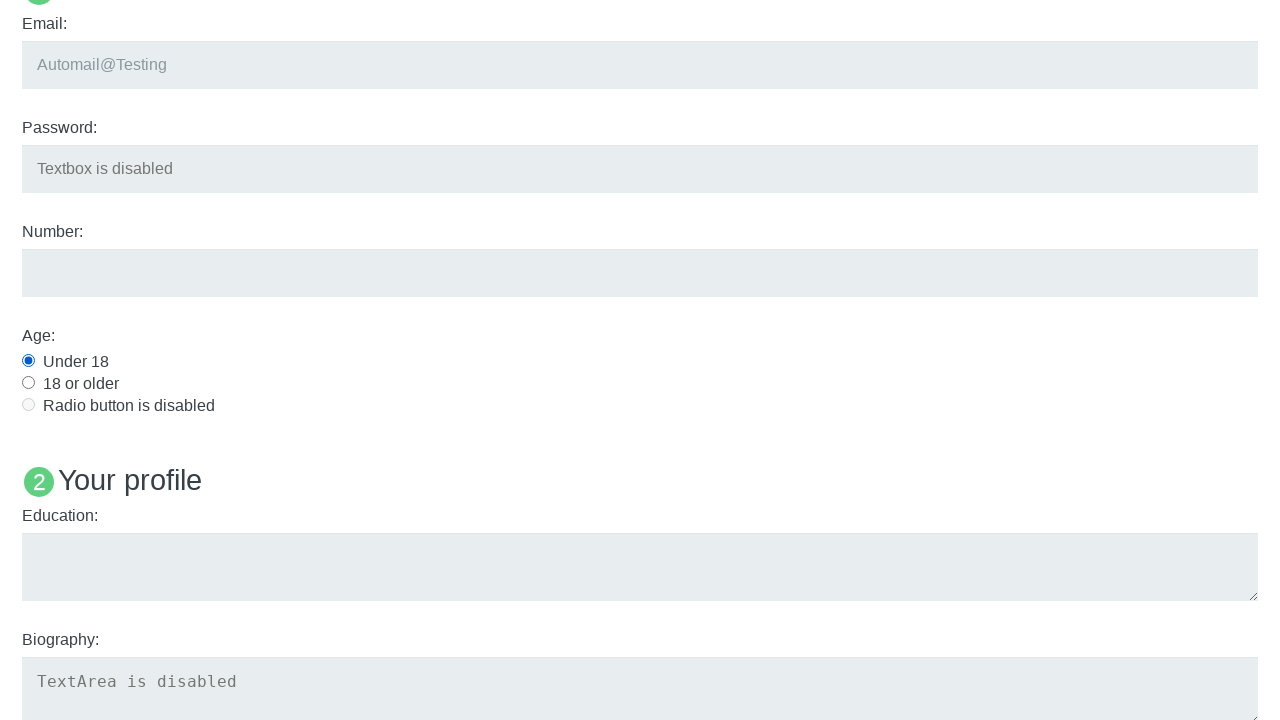

Education textarea is visible and filled with 'Edu Testing' on #edu
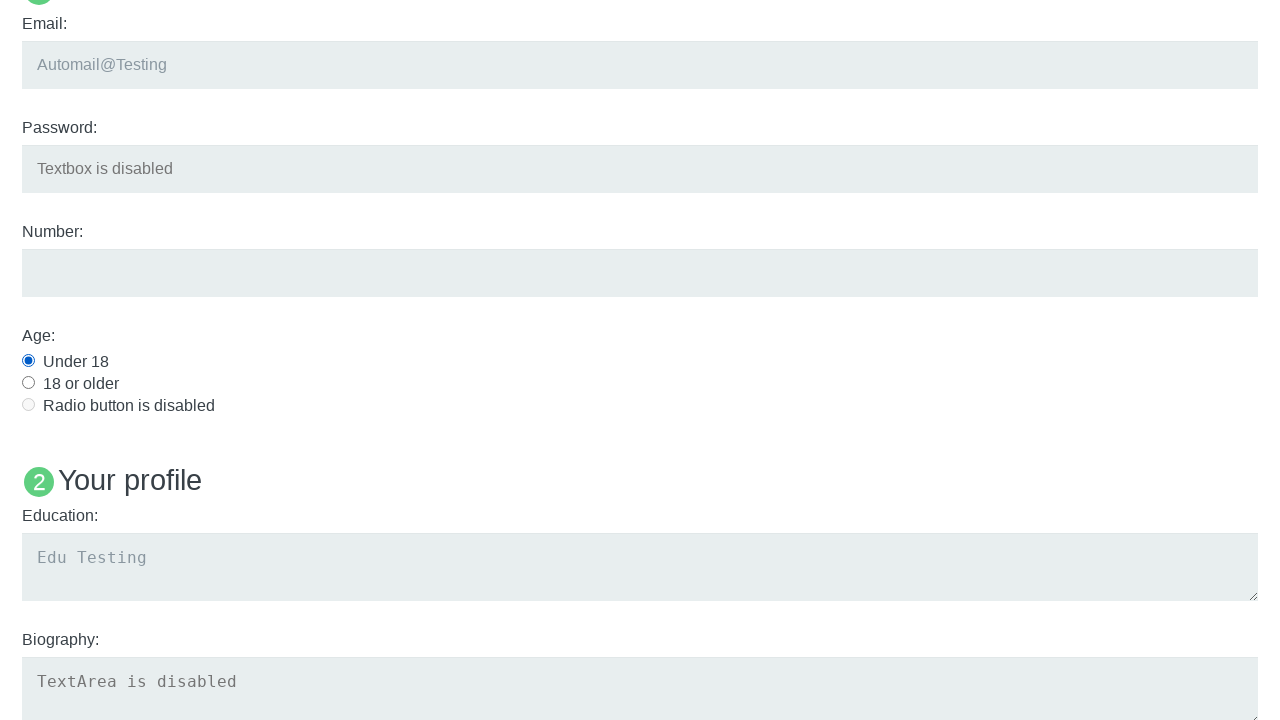

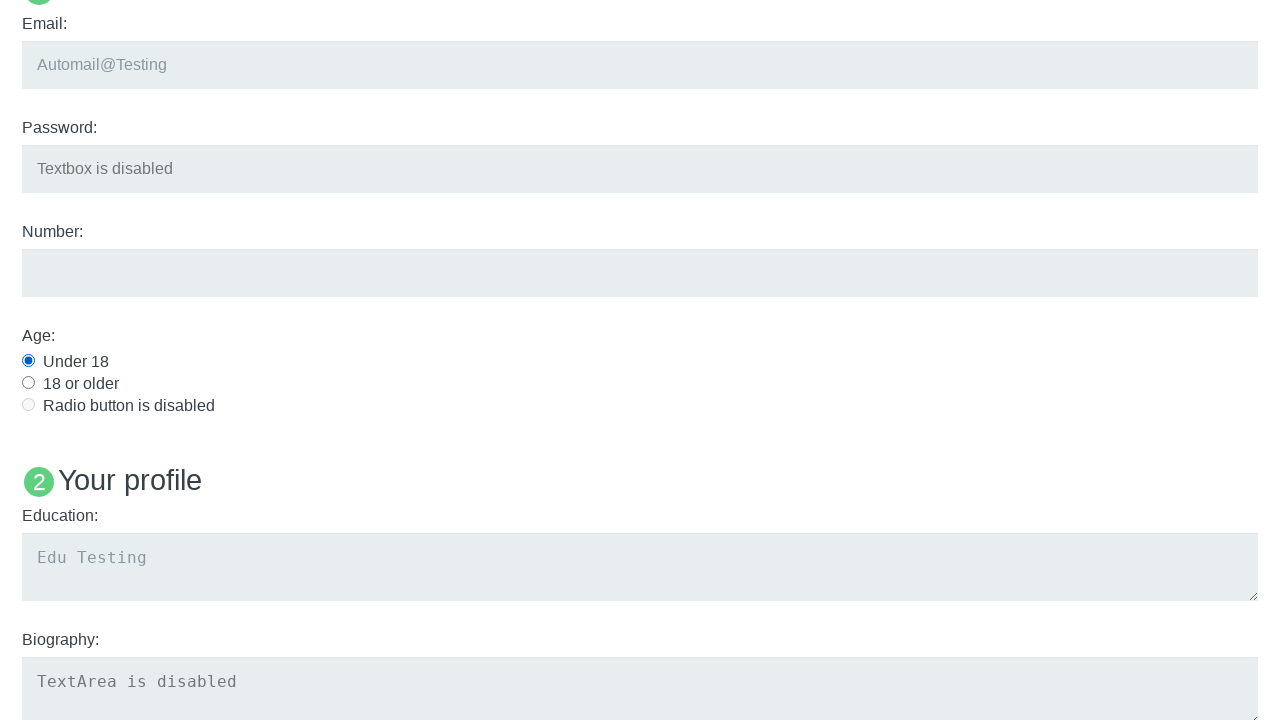